Tests the jQuery UI Selectable widget by switching to the demo iframe and performing a drag-and-drop action from Item 1 to Item 4, which should select multiple items in the list.

Starting URL: https://jqueryui.com/selectable/

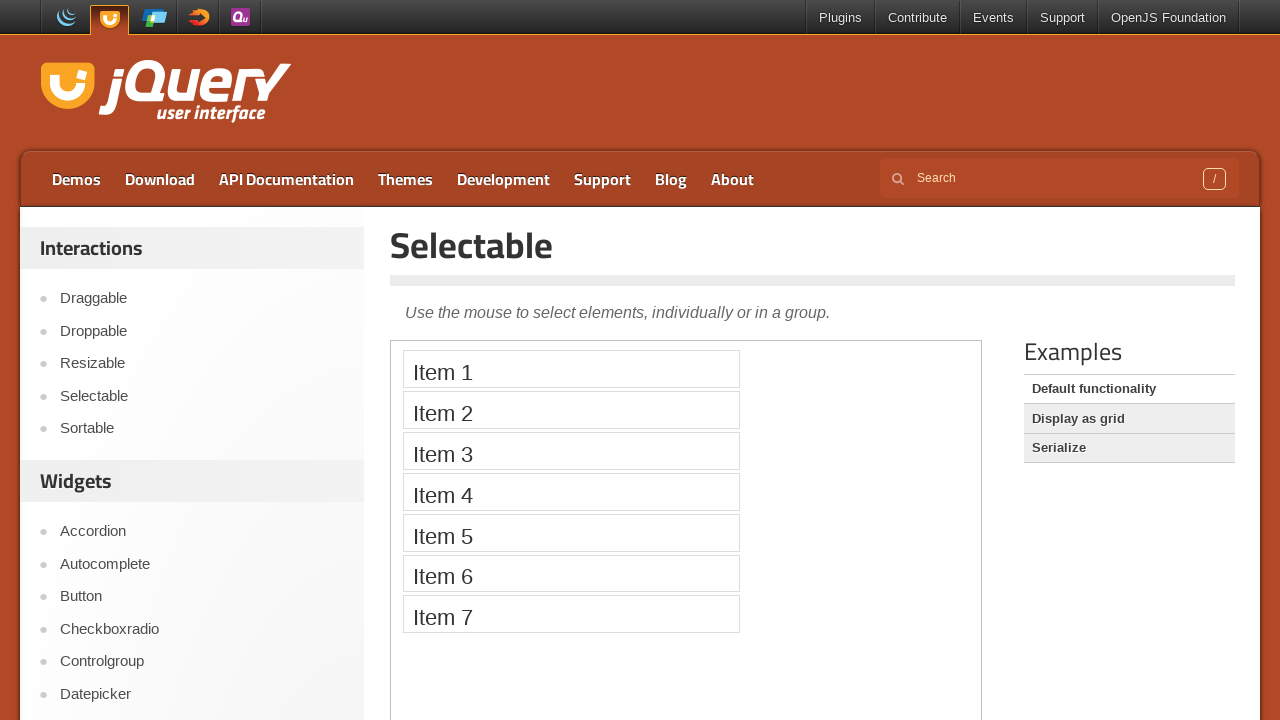

Located the demo iframe
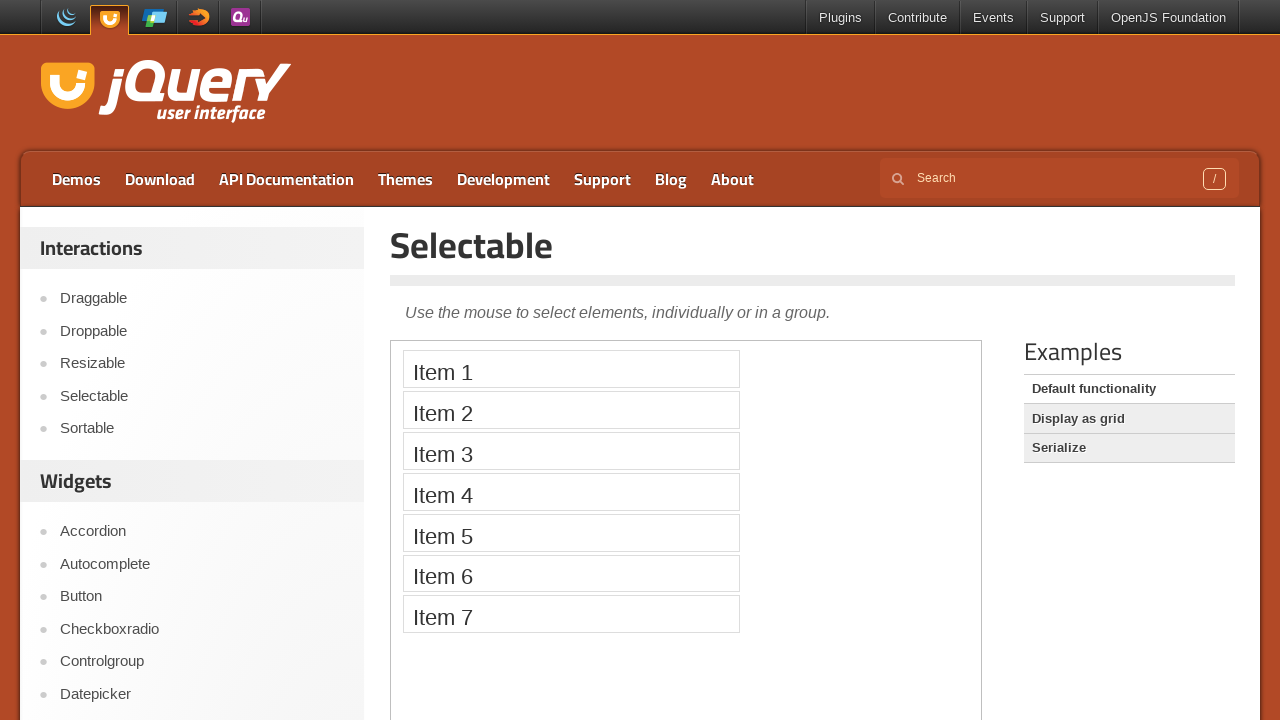

Located Item 1 in the selectable list
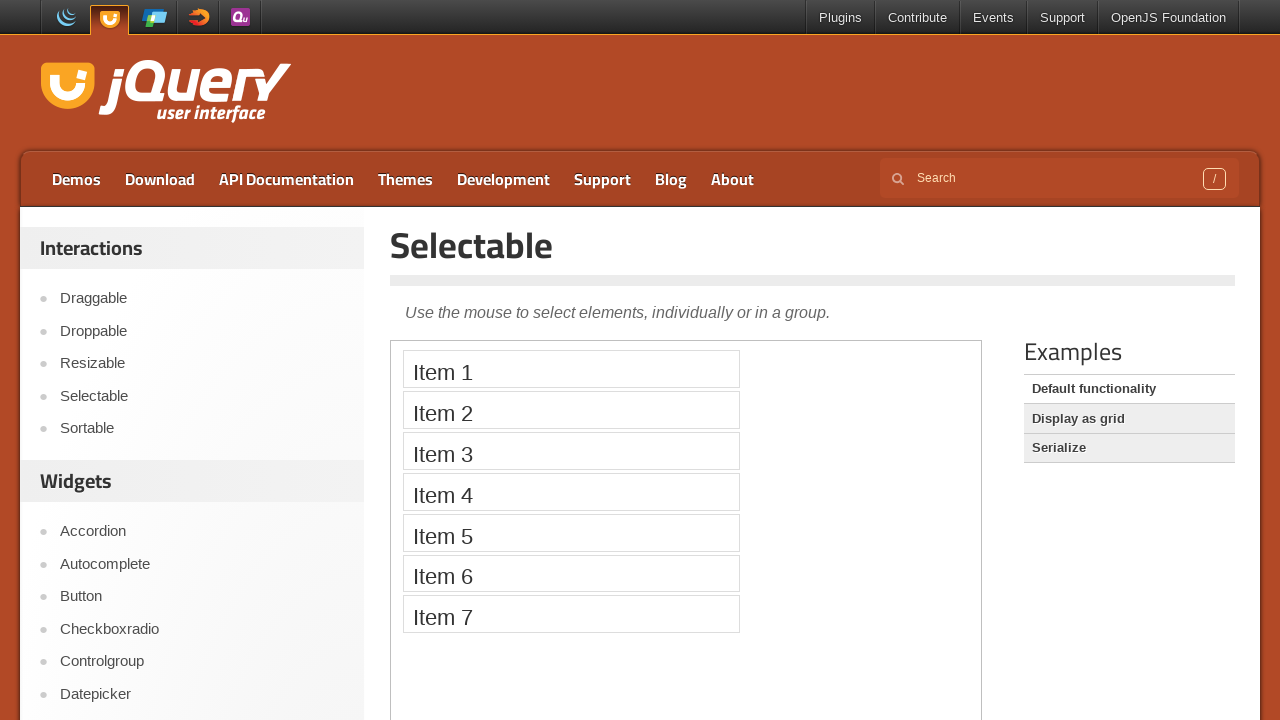

Located Item 4 in the selectable list
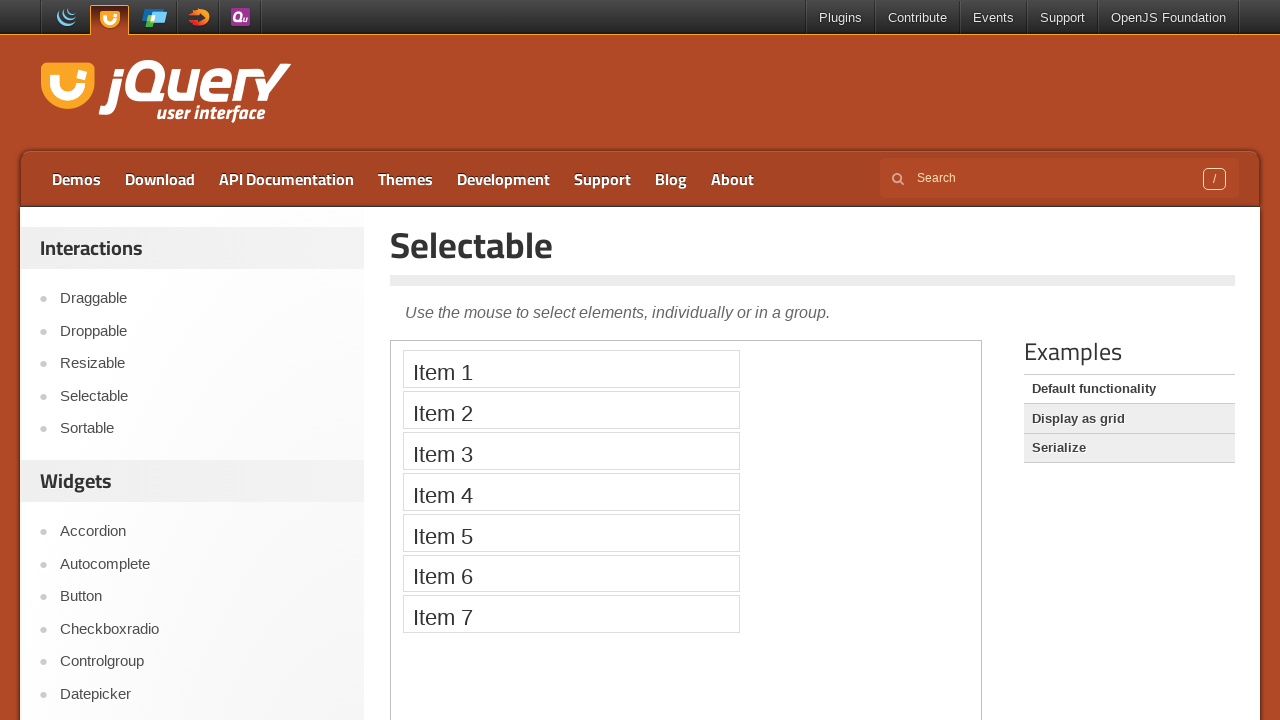

Dragged from Item 1 to Item 4 to select multiple items at (571, 492)
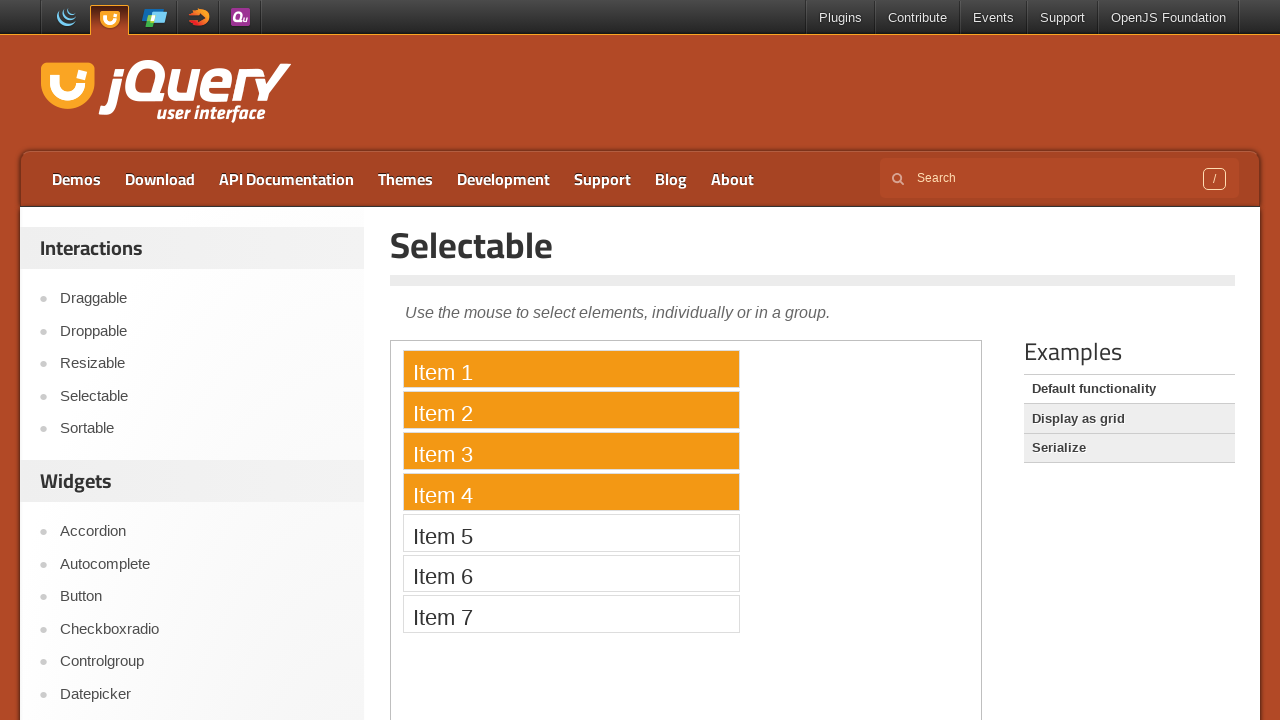

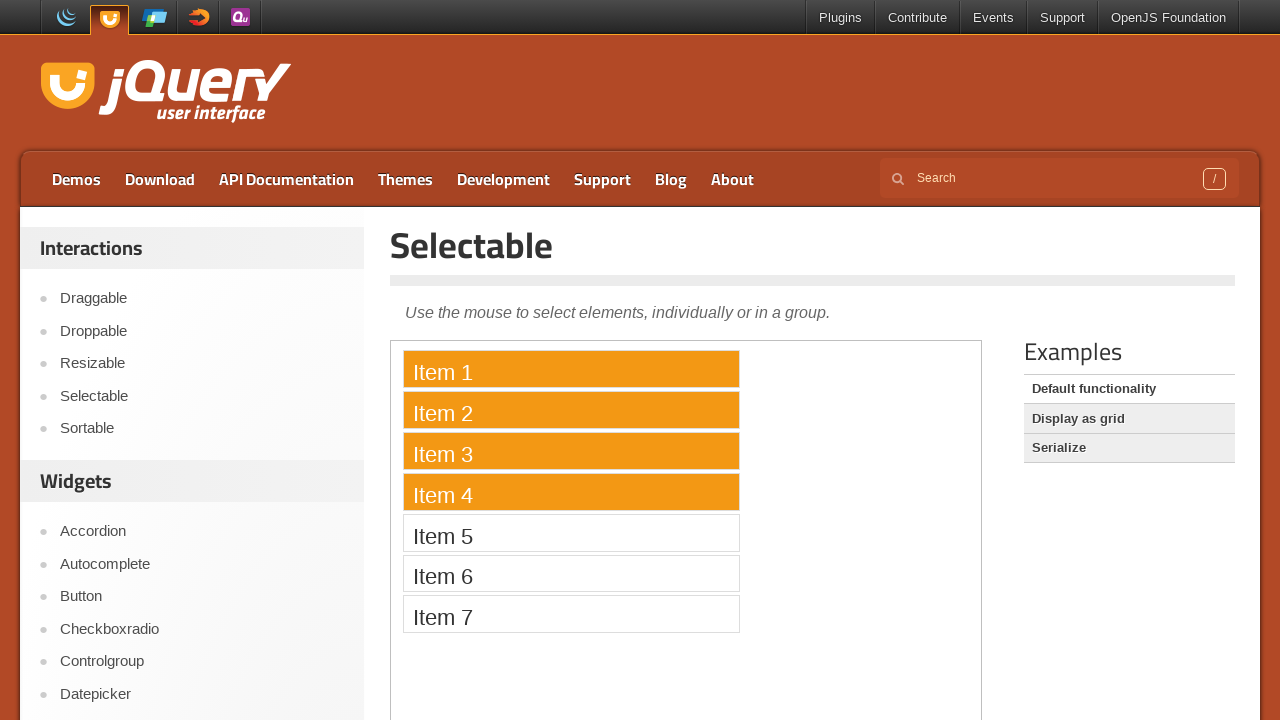